Tests navigation by clicking a link with calculated cipher text, then fills out a multi-field form with personal information (first name, last name, city, country) and submits it.

Starting URL: http://suninjuly.github.io/find_link_text

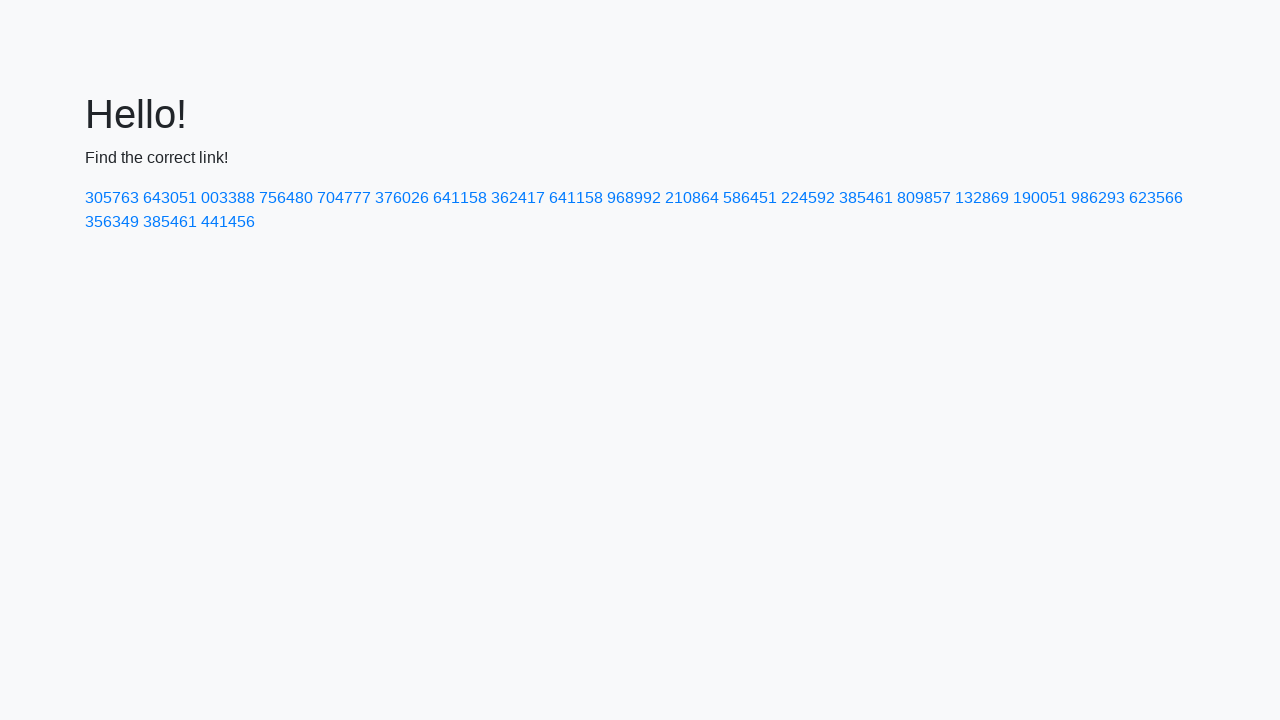

Clicked link with calculated cipher text '224592' at (808, 198) on text=224592
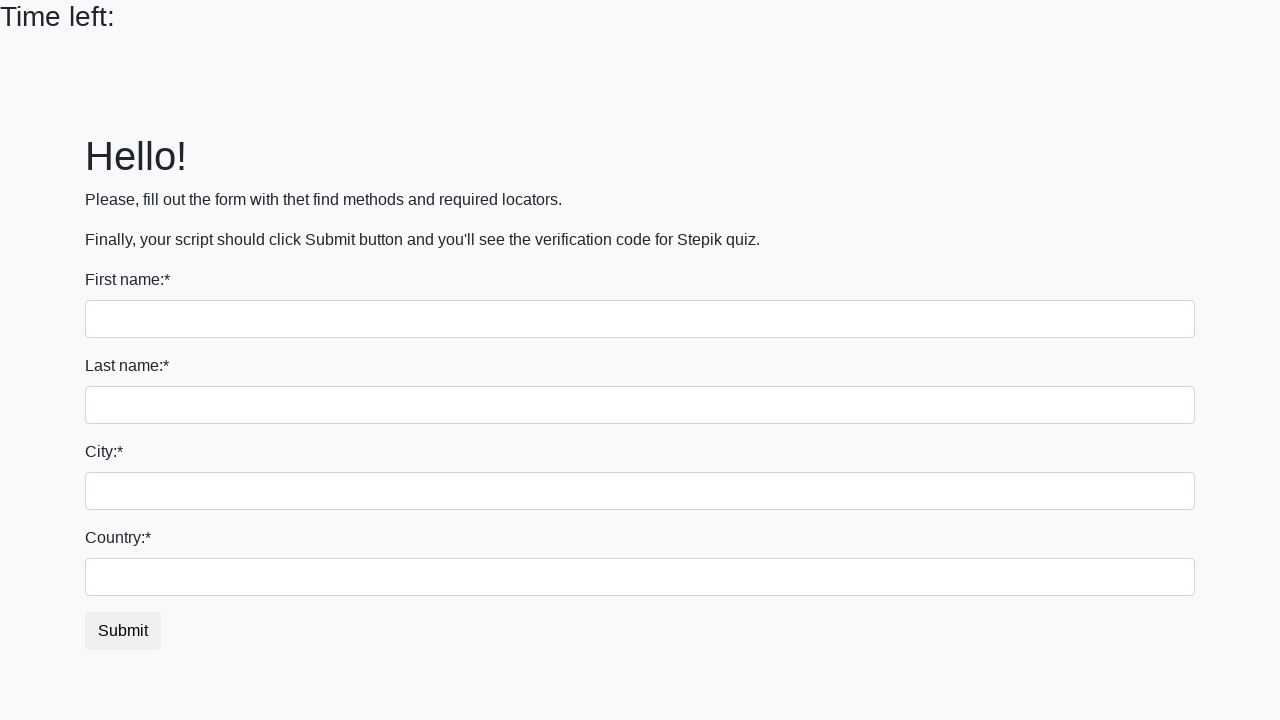

Filled first name field with 'Ivan' on input >> nth=0
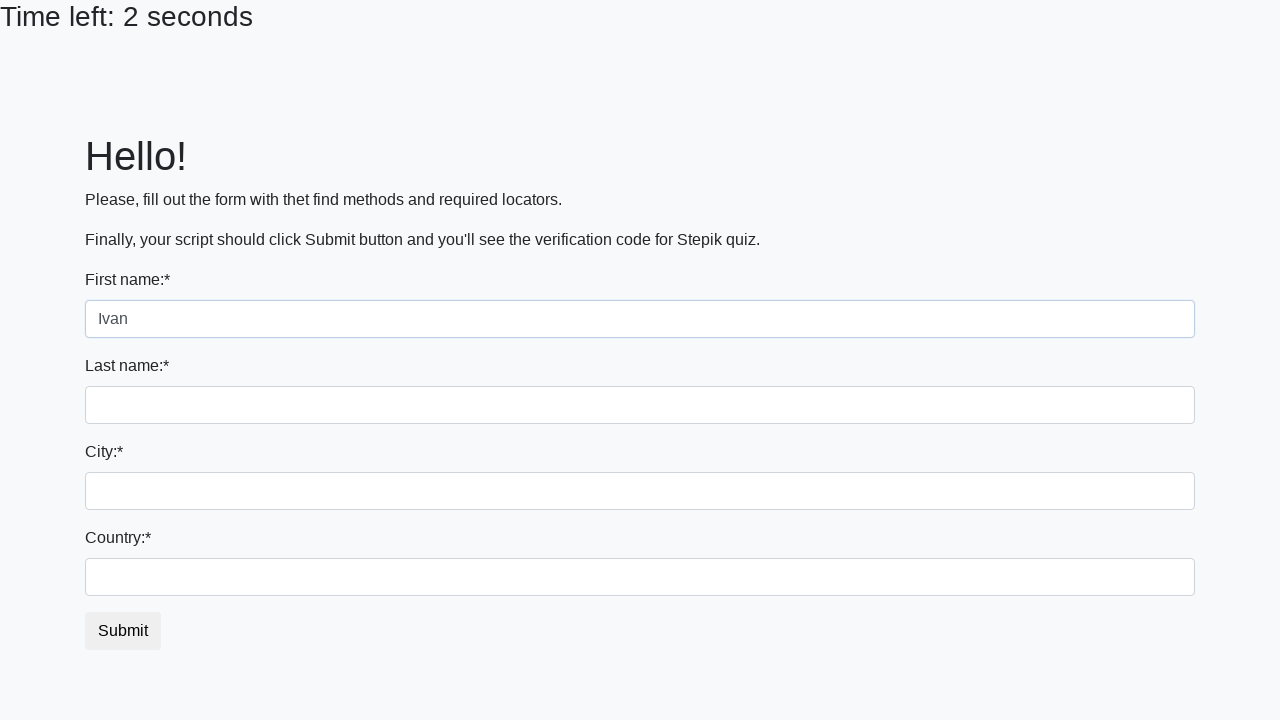

Filled last name field with 'Petrov' on input[name='last_name']
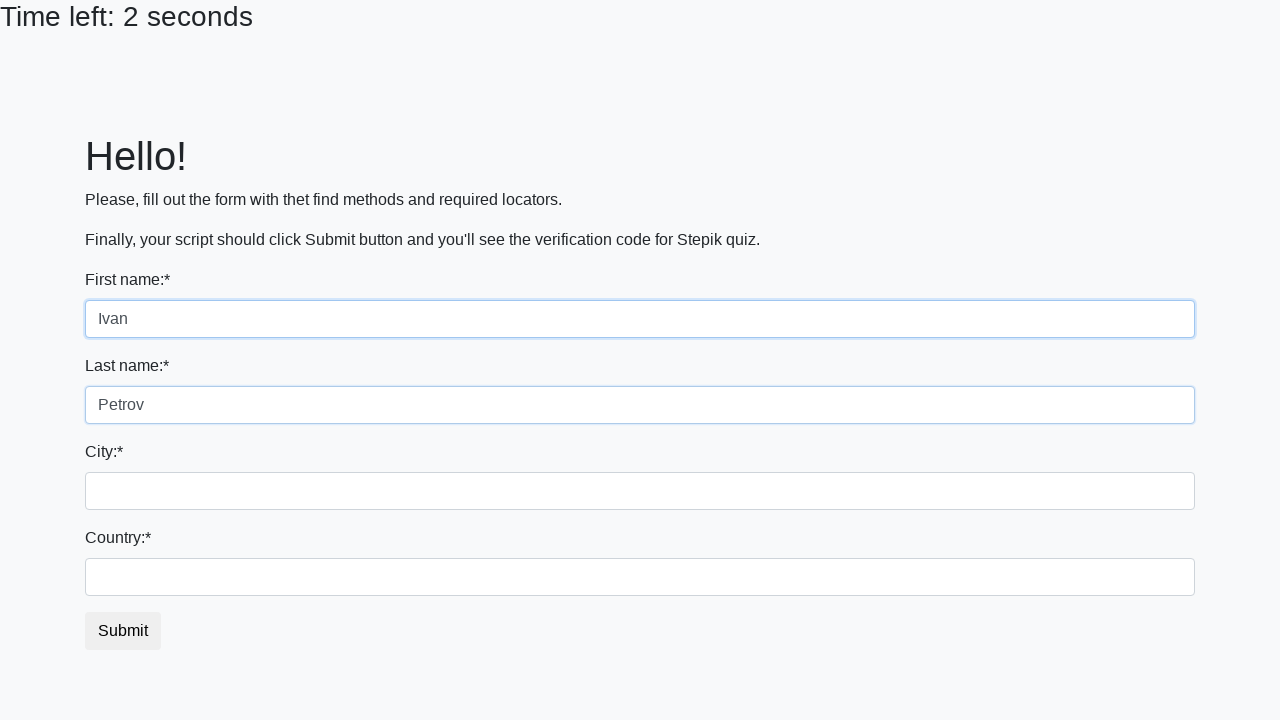

Filled city field with 'Smolensk' on input.city
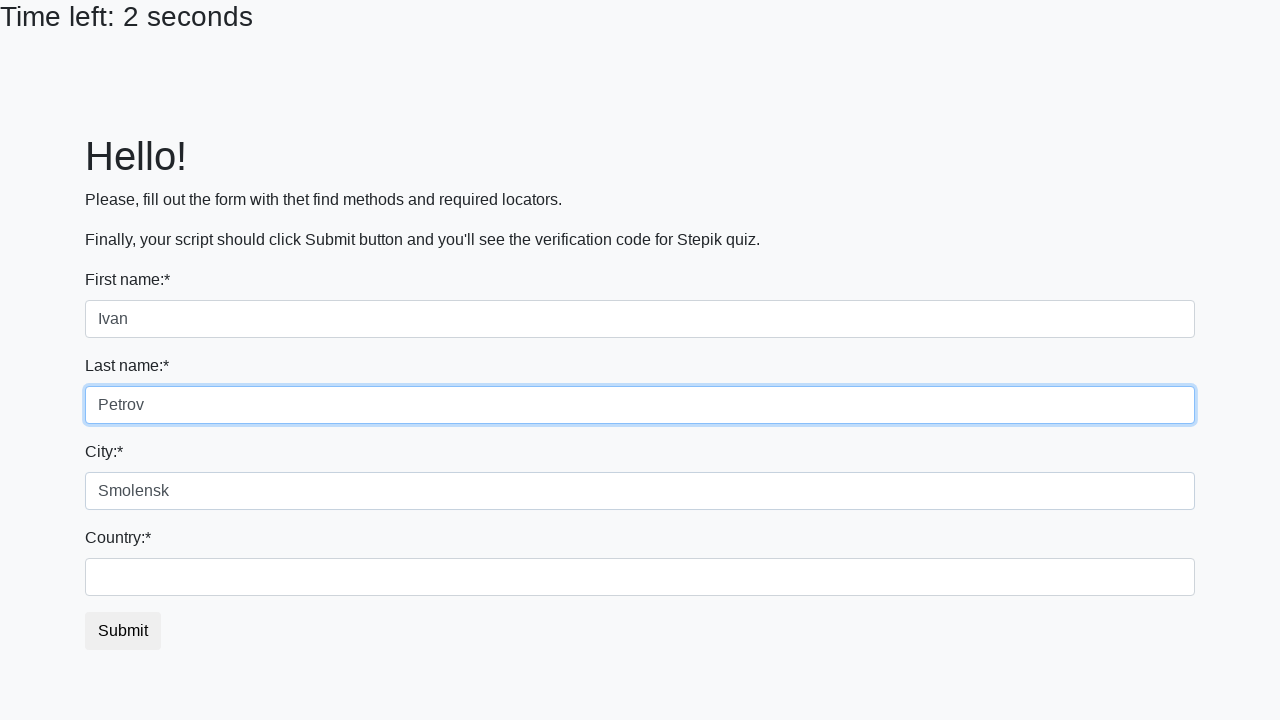

Filled country field with 'Russia' on #country
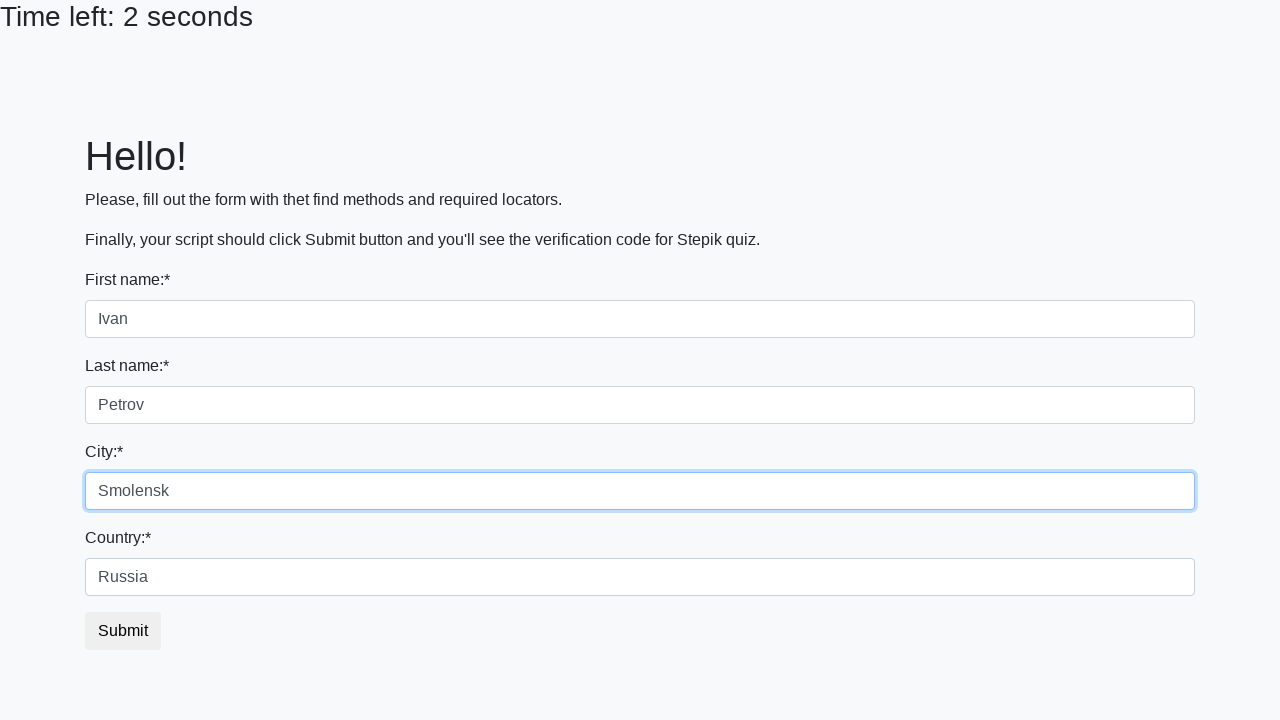

Clicked submit button to submit form at (123, 631) on button.btn
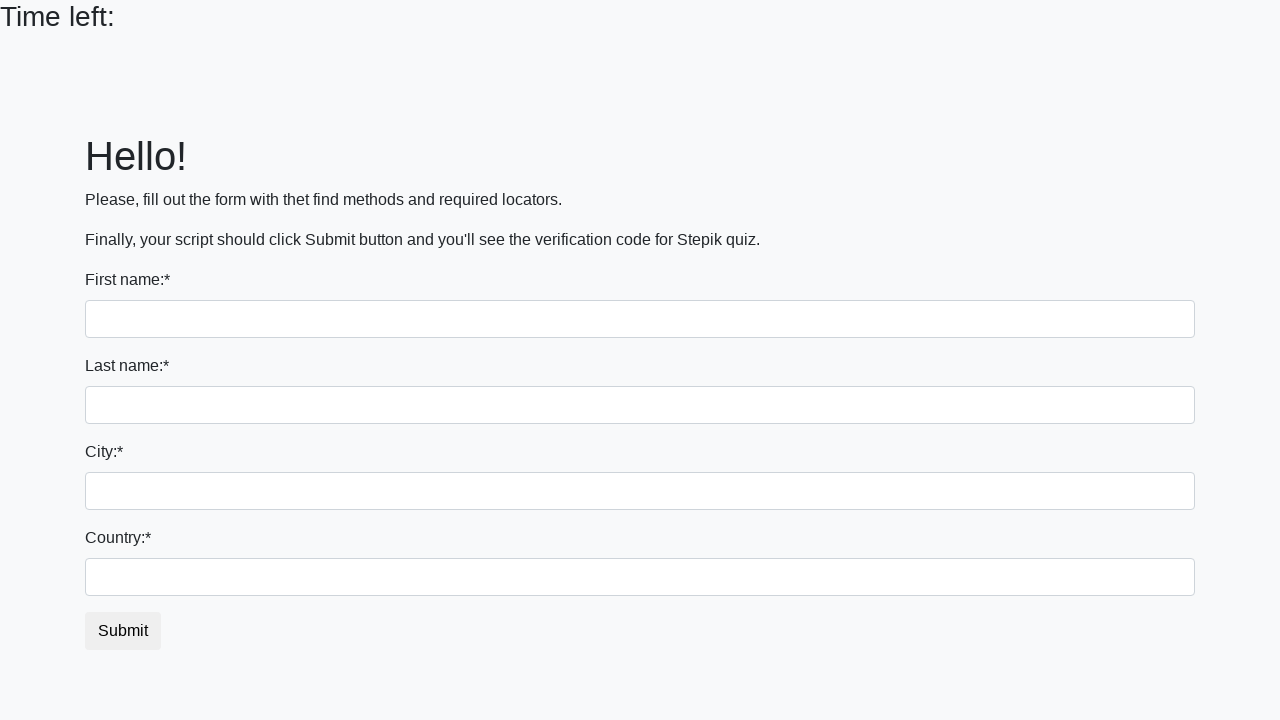

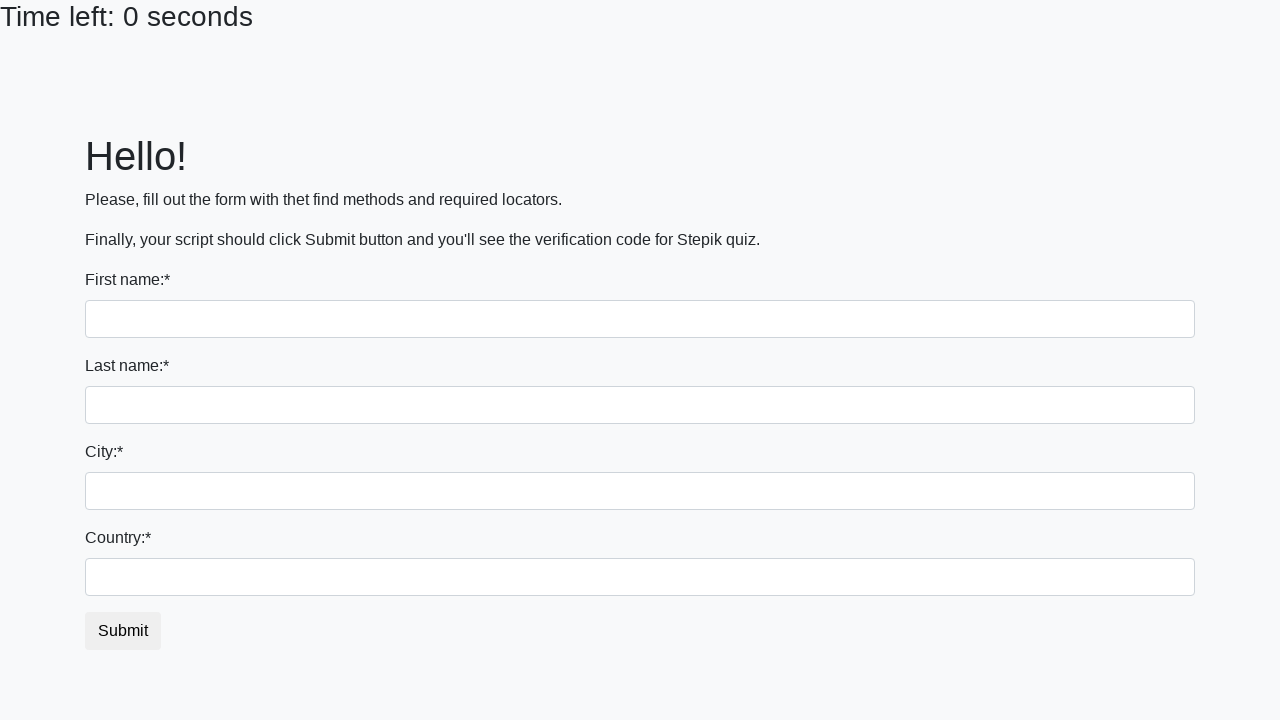